Tests alert handling functionality by triggering different alert types, reading their text, and accepting or dismissing them

Starting URL: https://rahulshettyacademy.com/AutomationPractice/

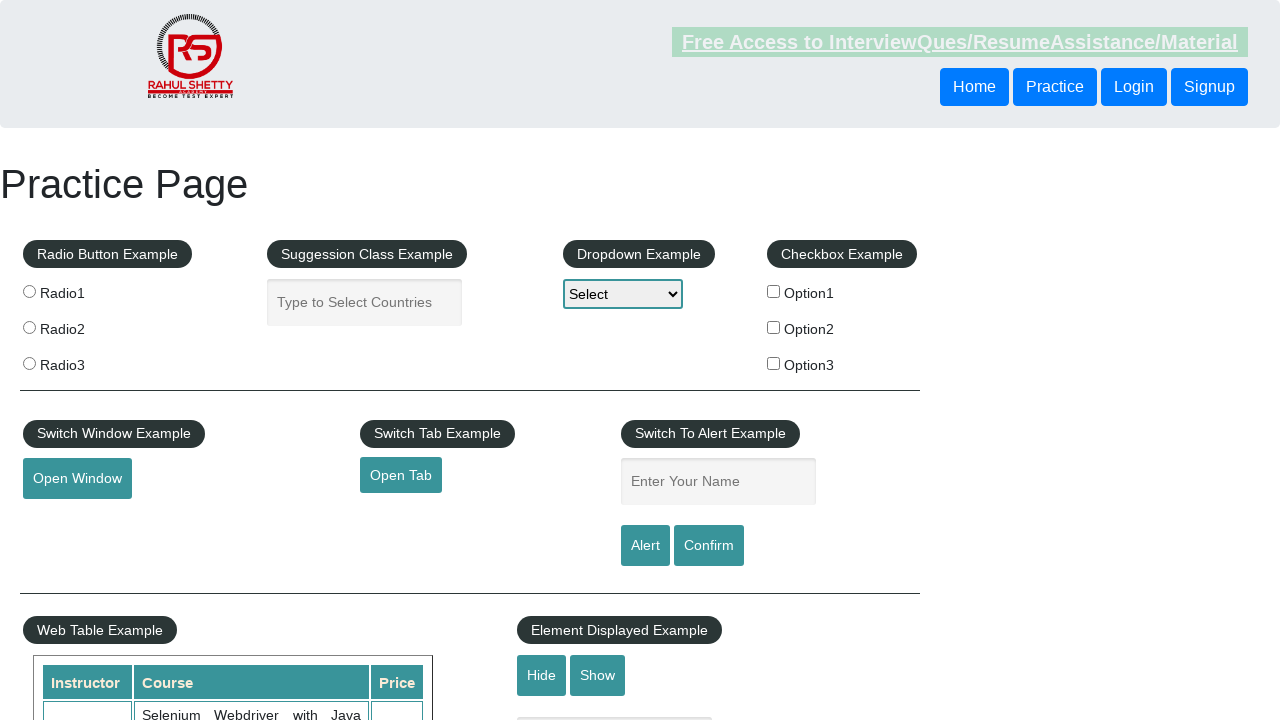

Entered 'Vinita' in the name text field on #name
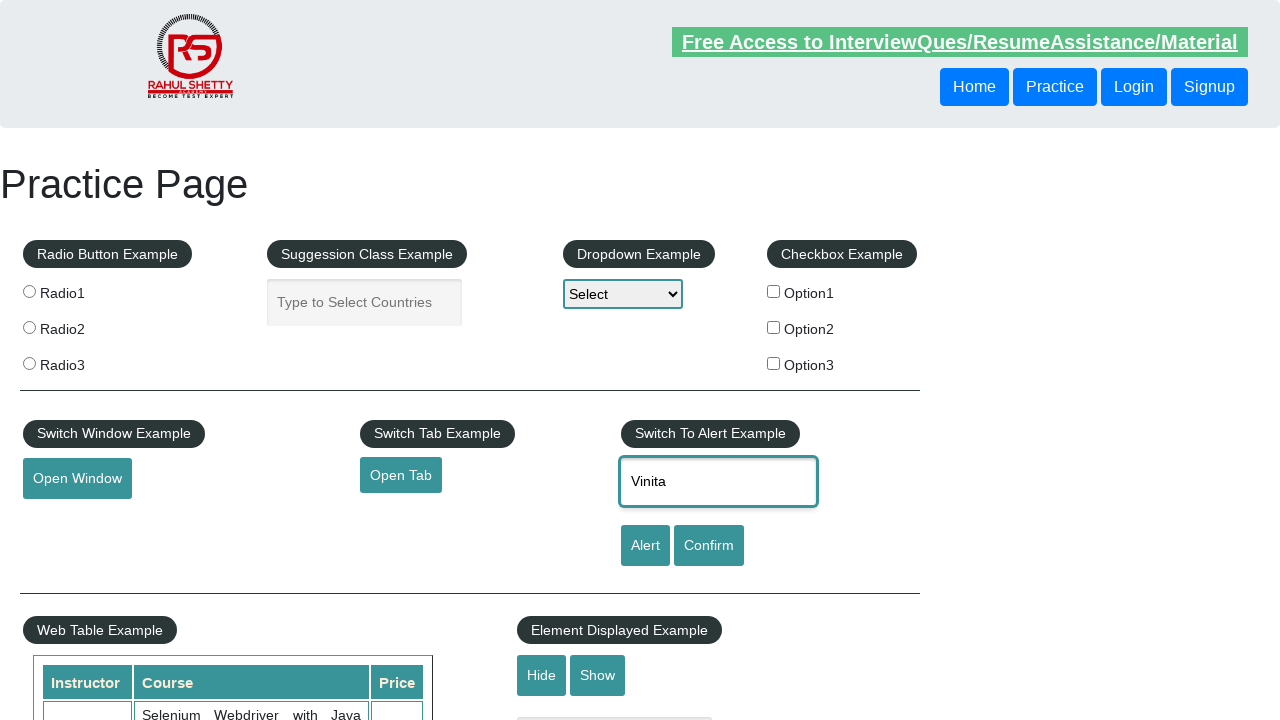

Clicked alert button to trigger alert dialog at (645, 546) on #alertbtn
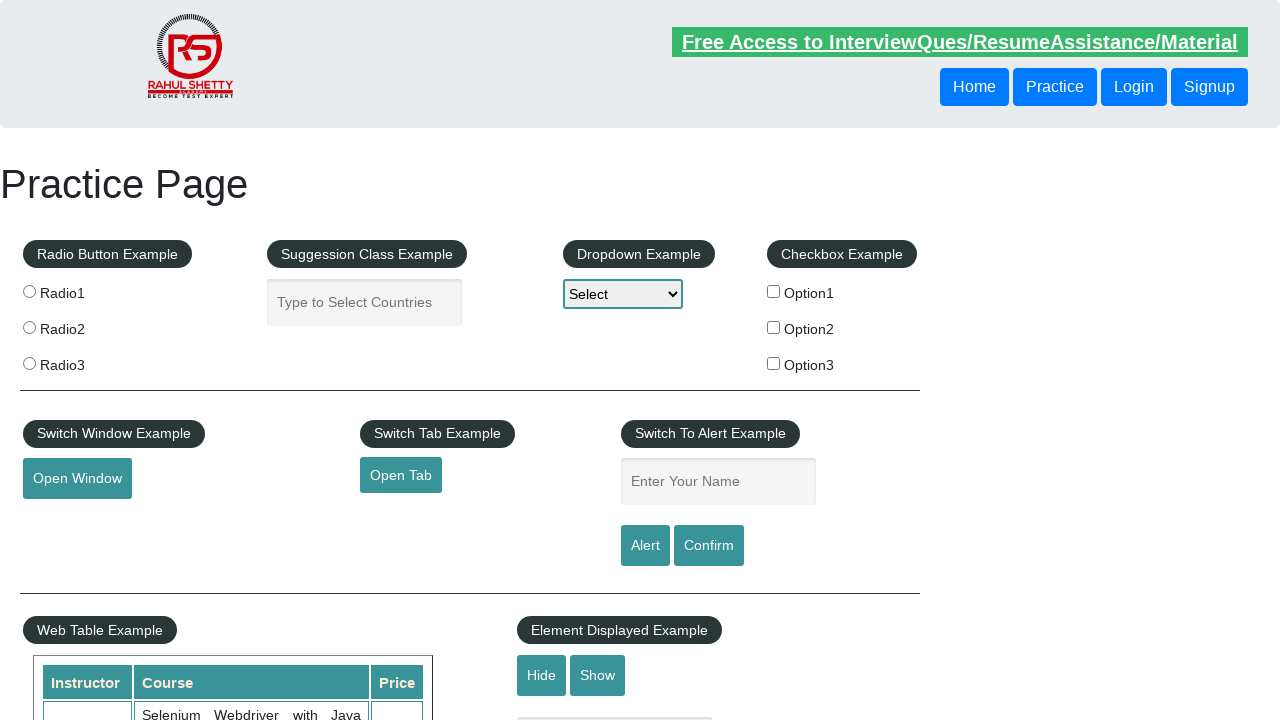

Accepted the alert dialog
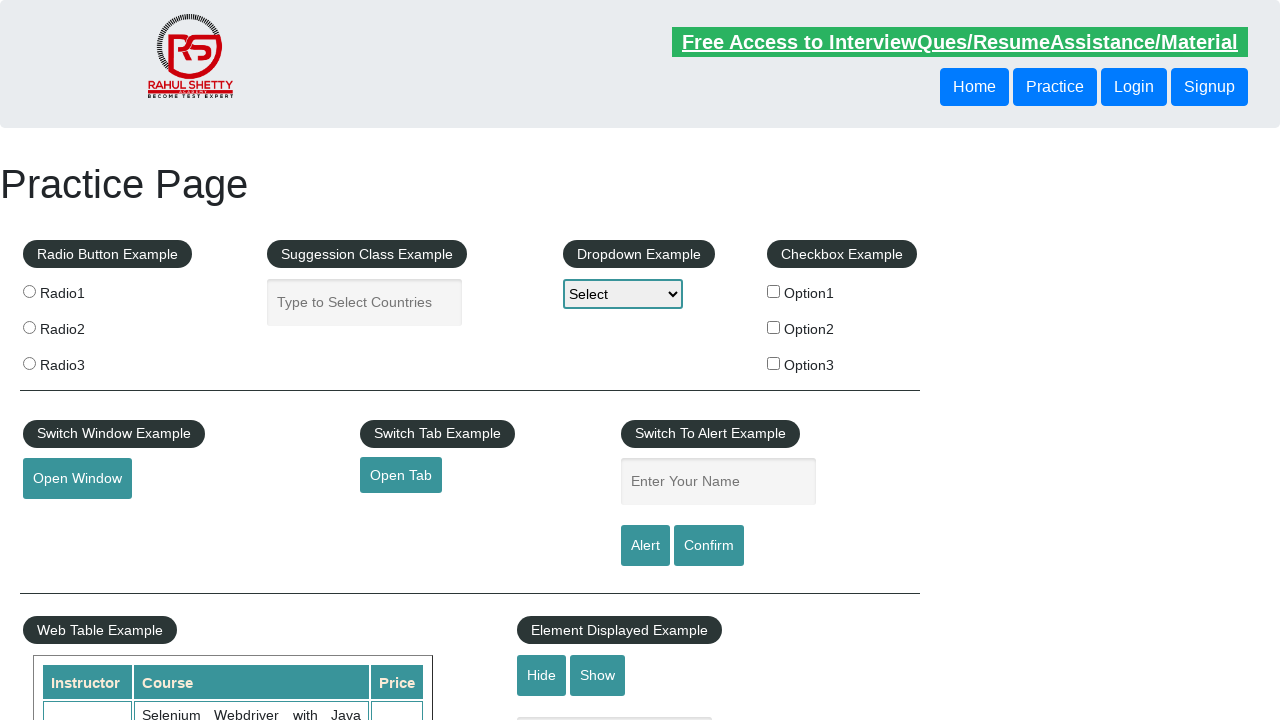

Clicked confirm button to trigger confirmation dialog at (709, 546) on #confirmbtn
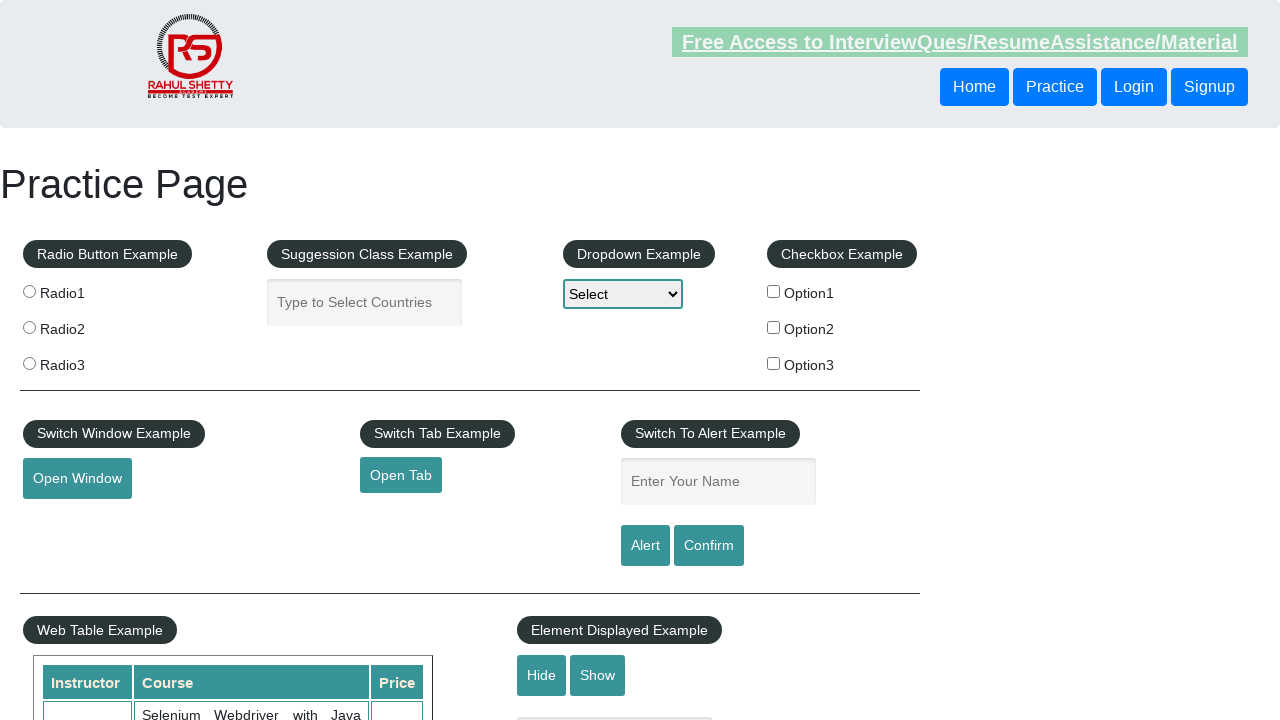

Dismissed the confirmation dialog
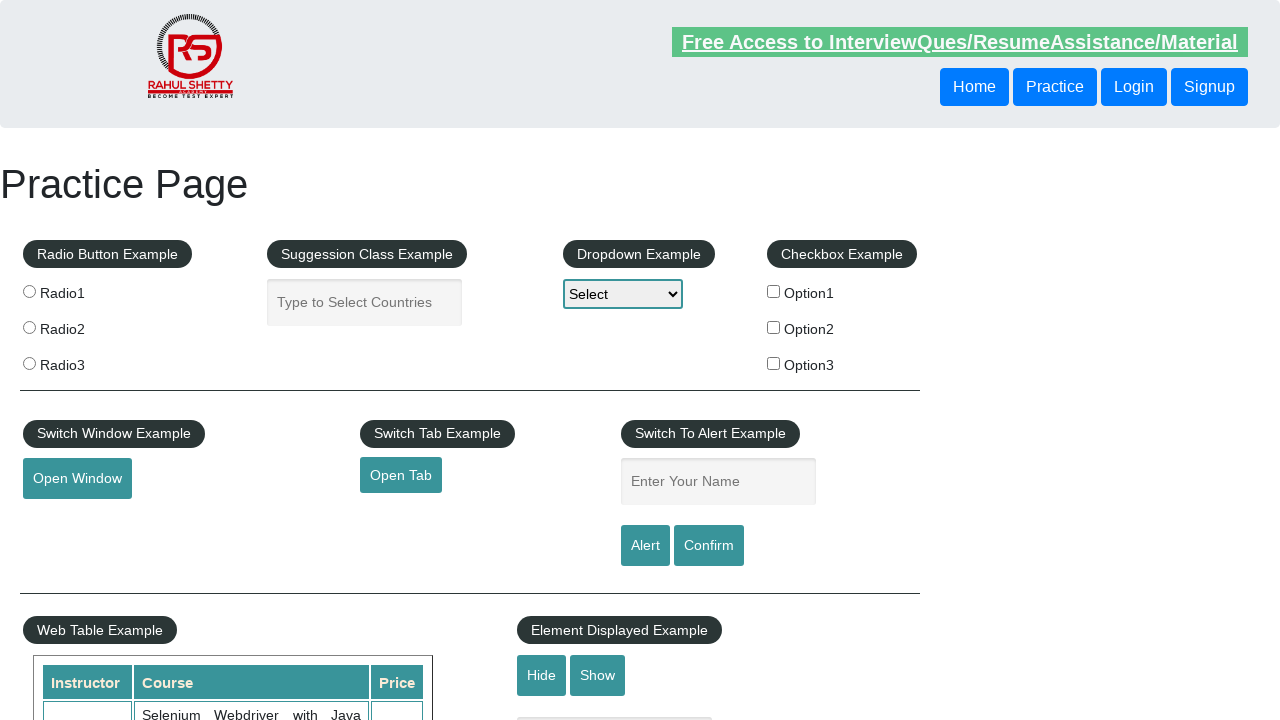

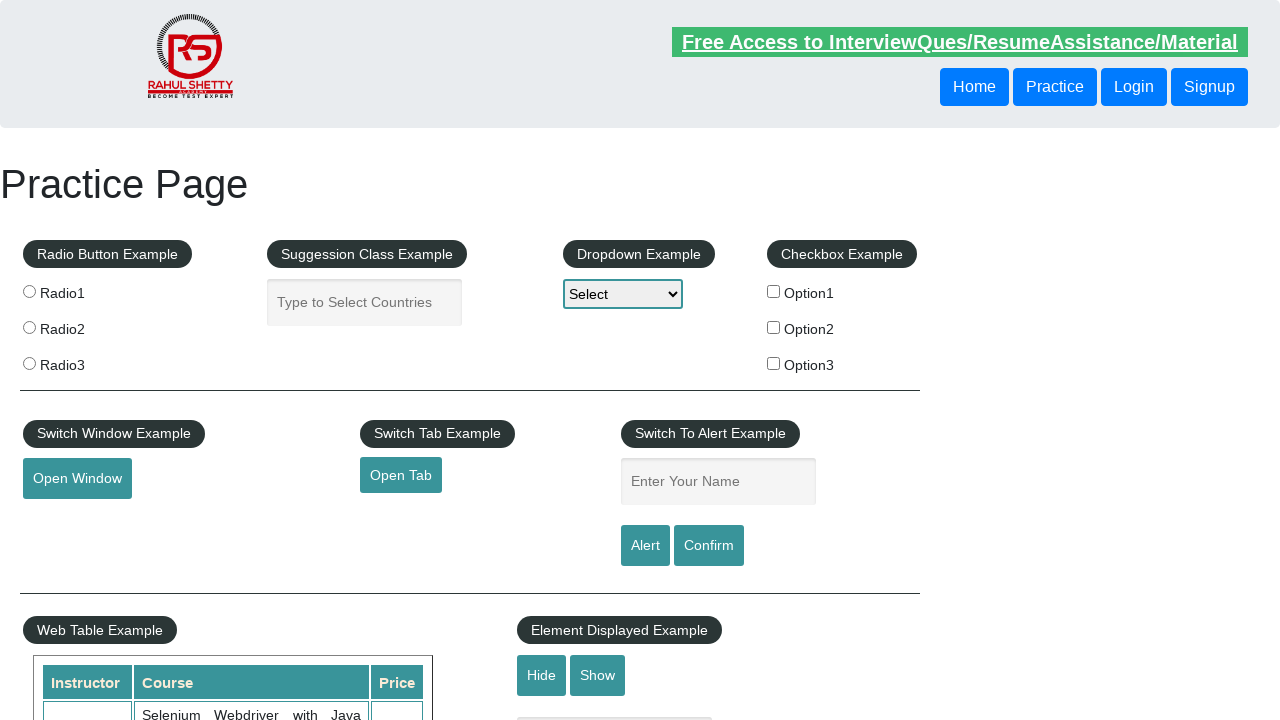